Tests clicking the Created link and verifying the 201 status response

Starting URL: https://demoqa.com/links

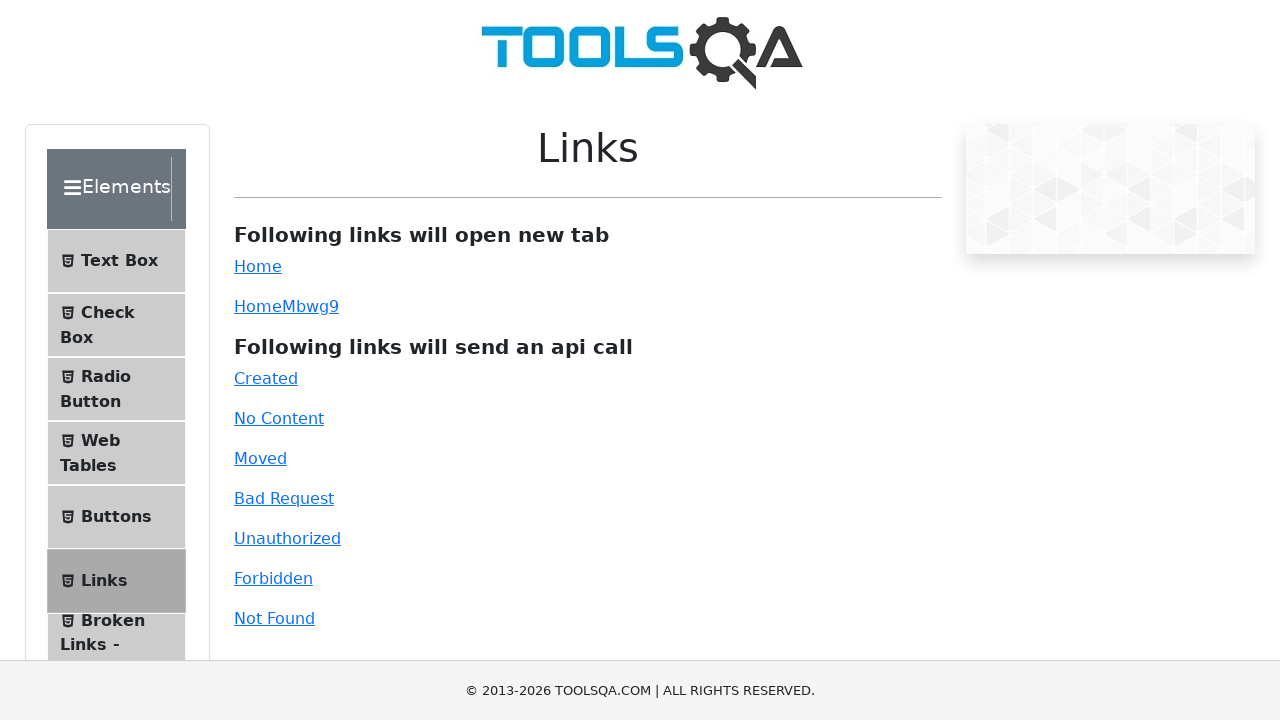

Scrolled Created link into view
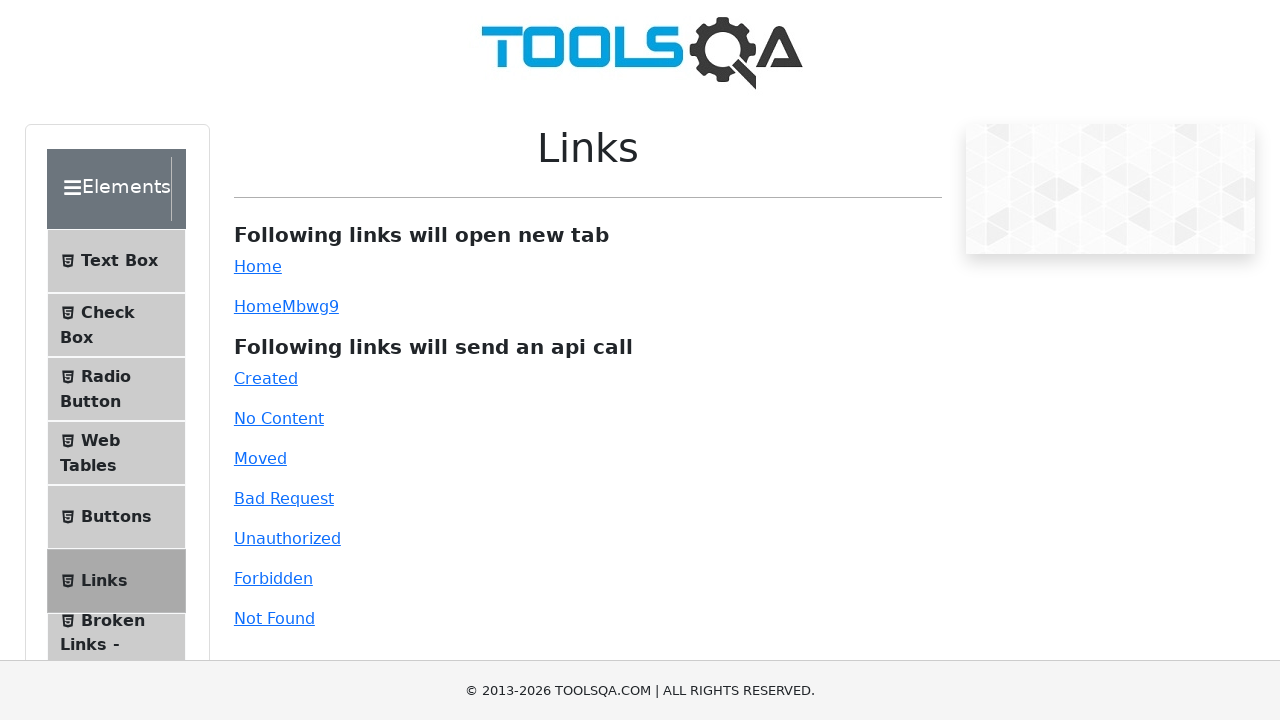

Clicked Created link to trigger 201 response at (266, 378) on #created
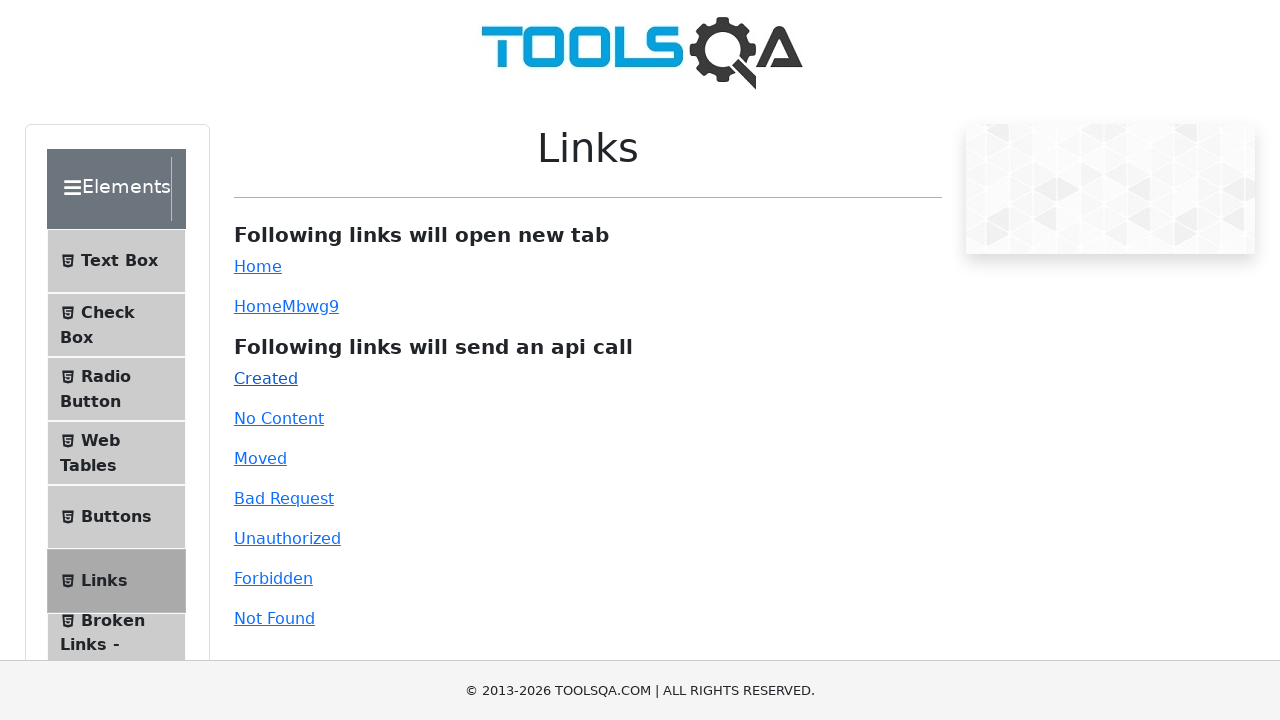

Verified 201 response message appeared
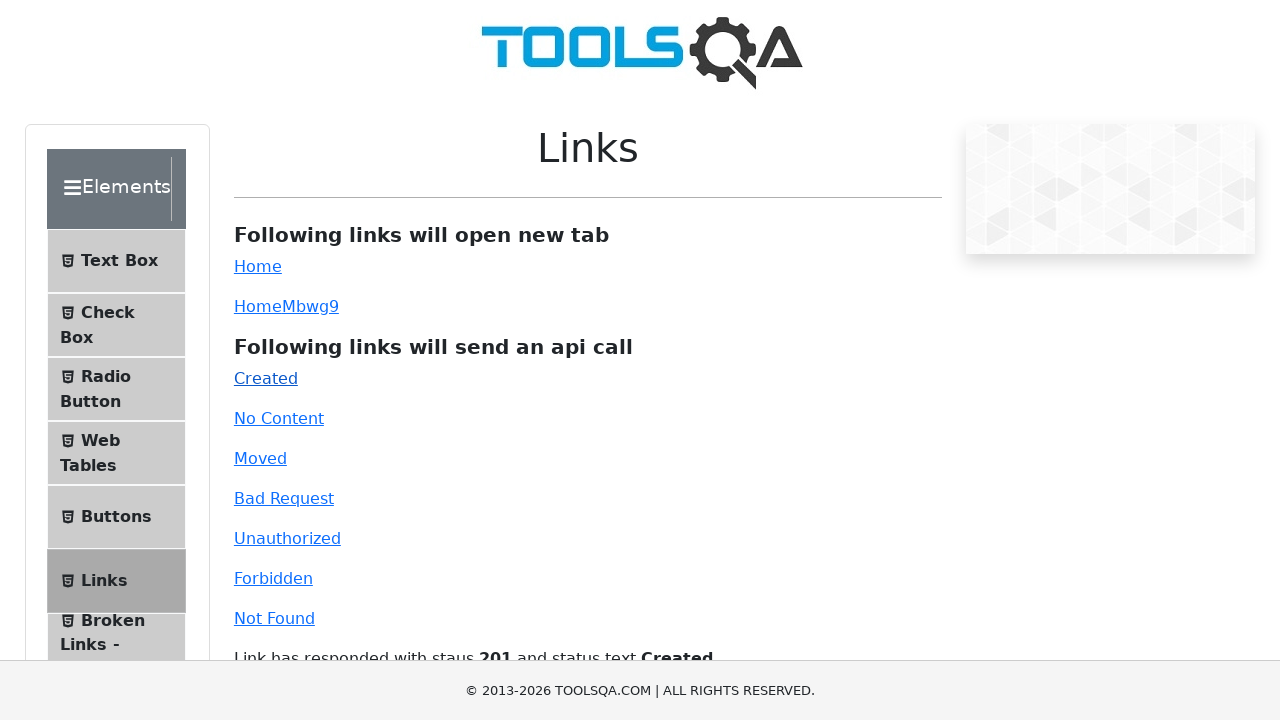

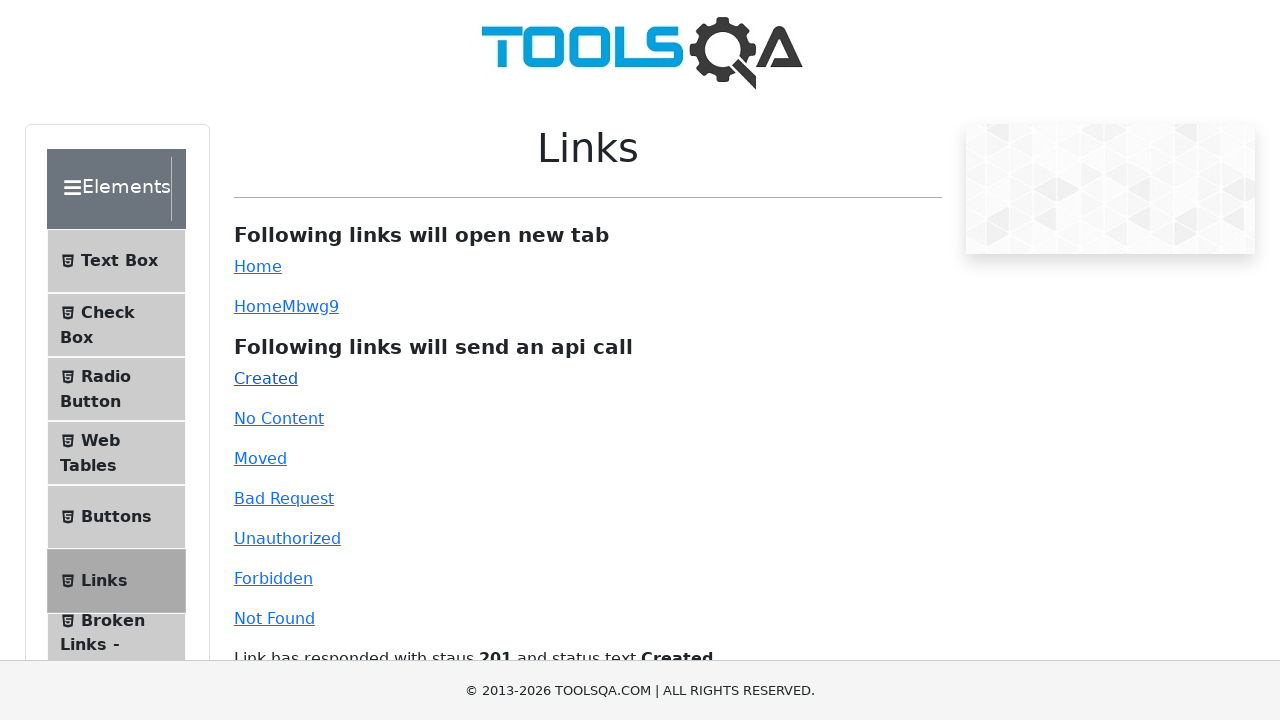